Tests editing a todo item by double-clicking, filling new text, and pressing Enter

Starting URL: https://demo.playwright.dev/todomvc

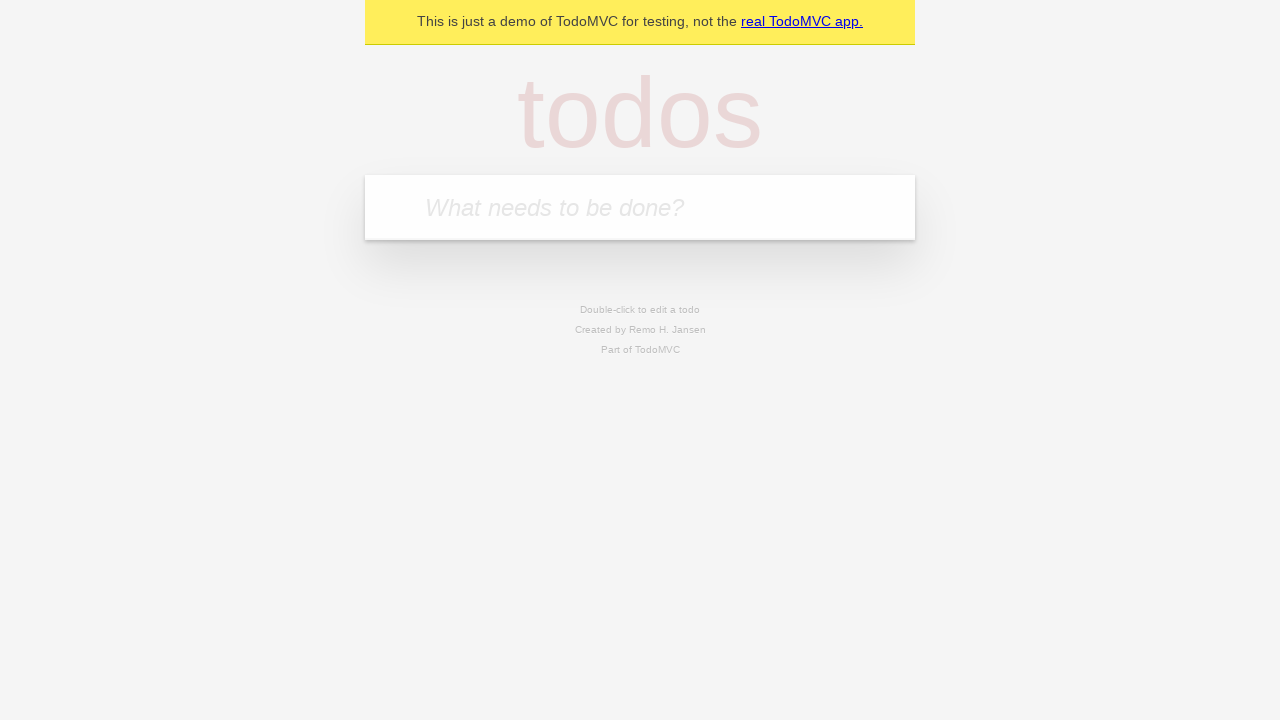

Filled new-todo input with 'buy some cheese' on .new-todo
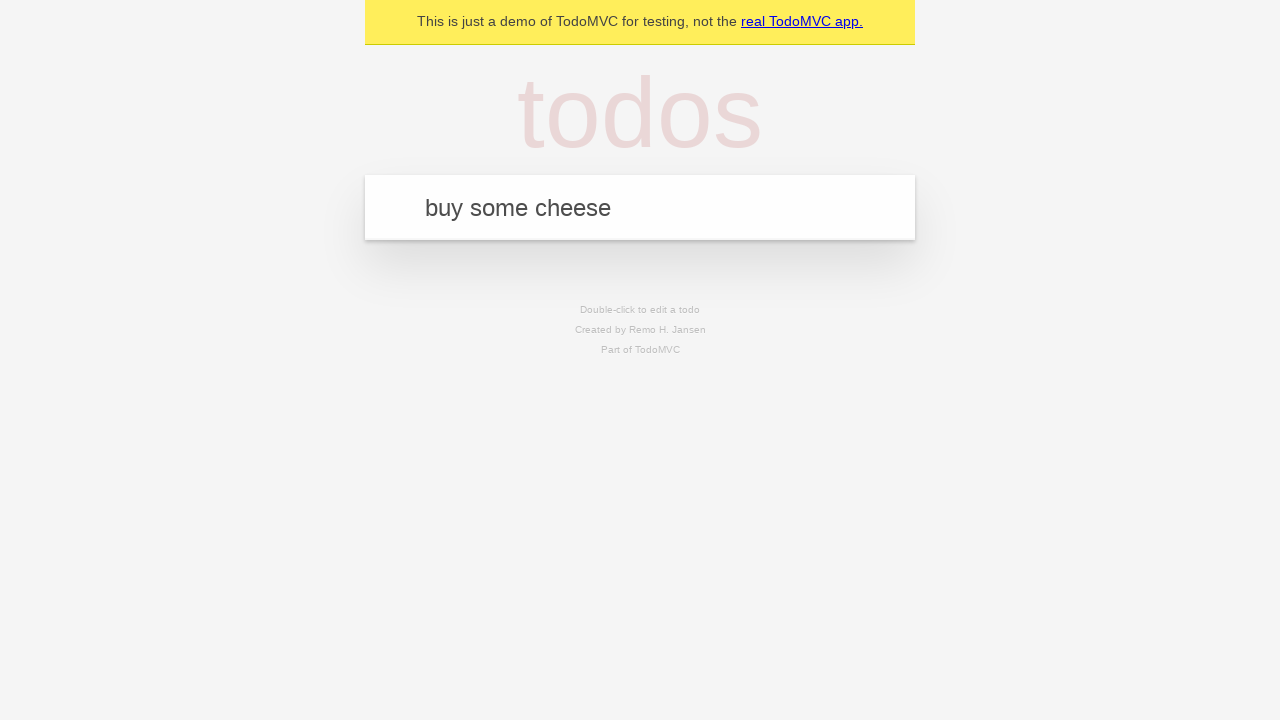

Pressed Enter to add first todo on .new-todo
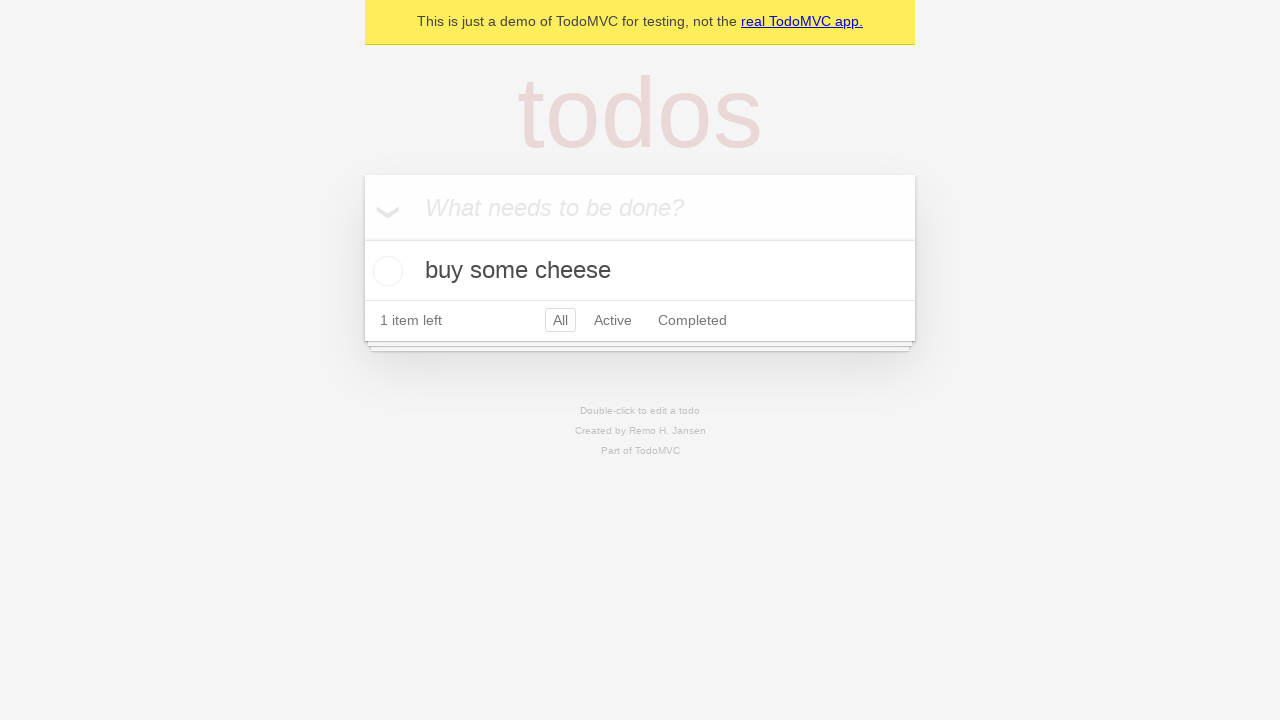

Filled new-todo input with 'feed the cat' on .new-todo
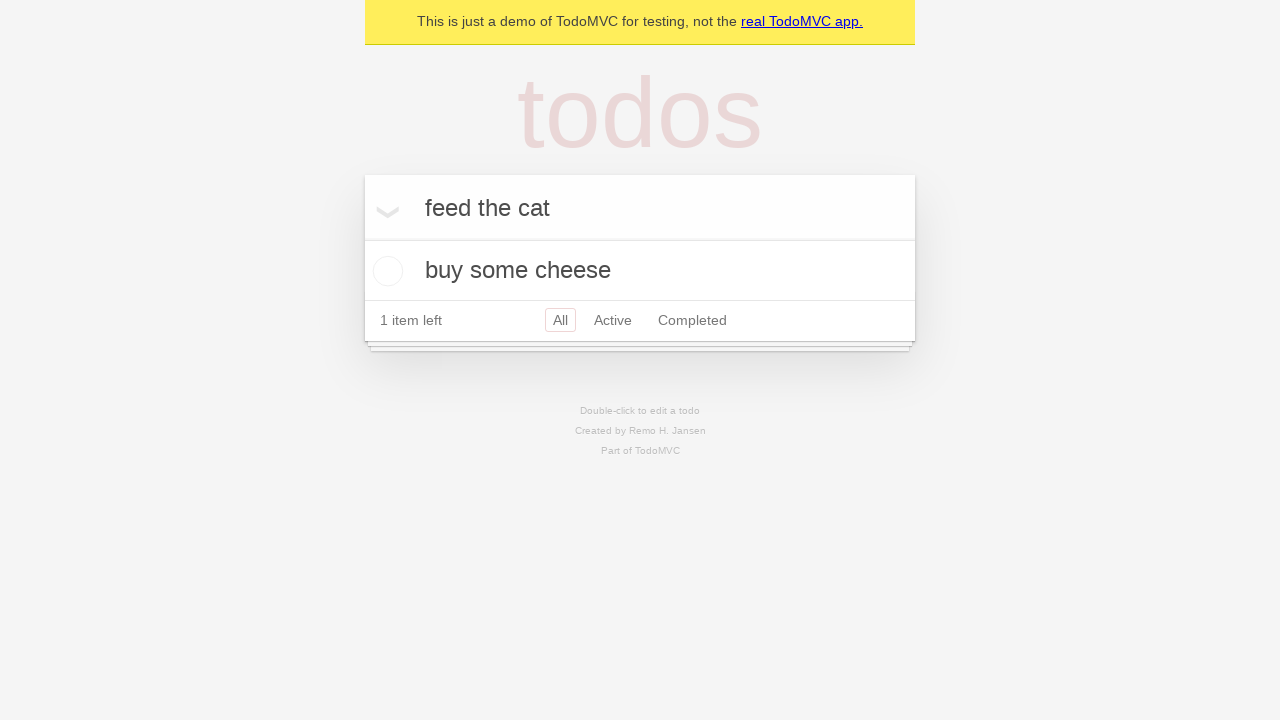

Pressed Enter to add second todo on .new-todo
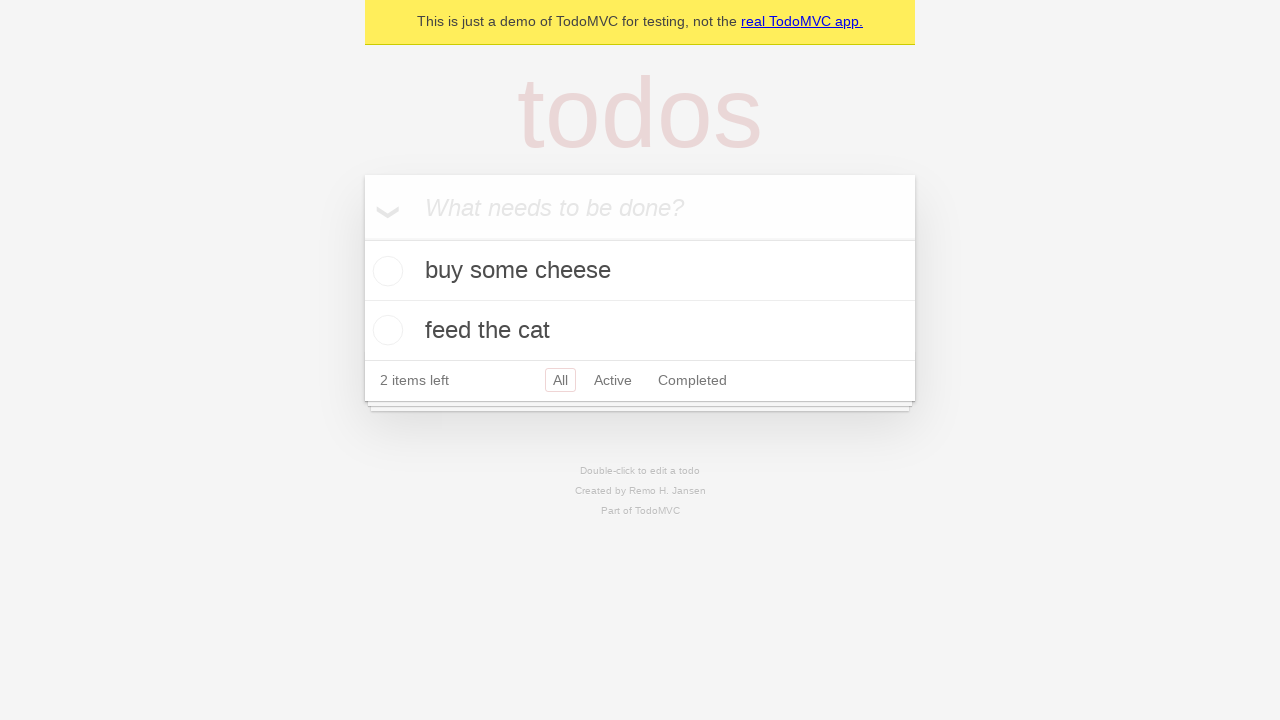

Filled new-todo input with 'book a doctors appointment' on .new-todo
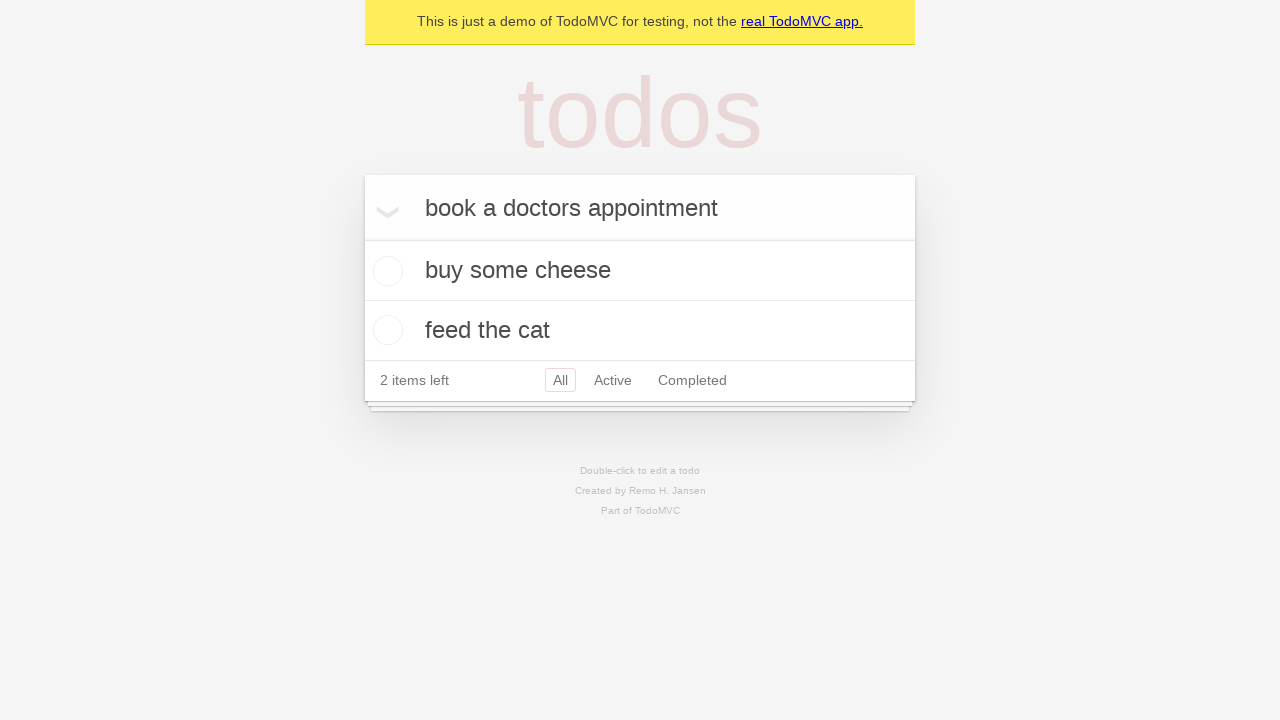

Pressed Enter to add third todo on .new-todo
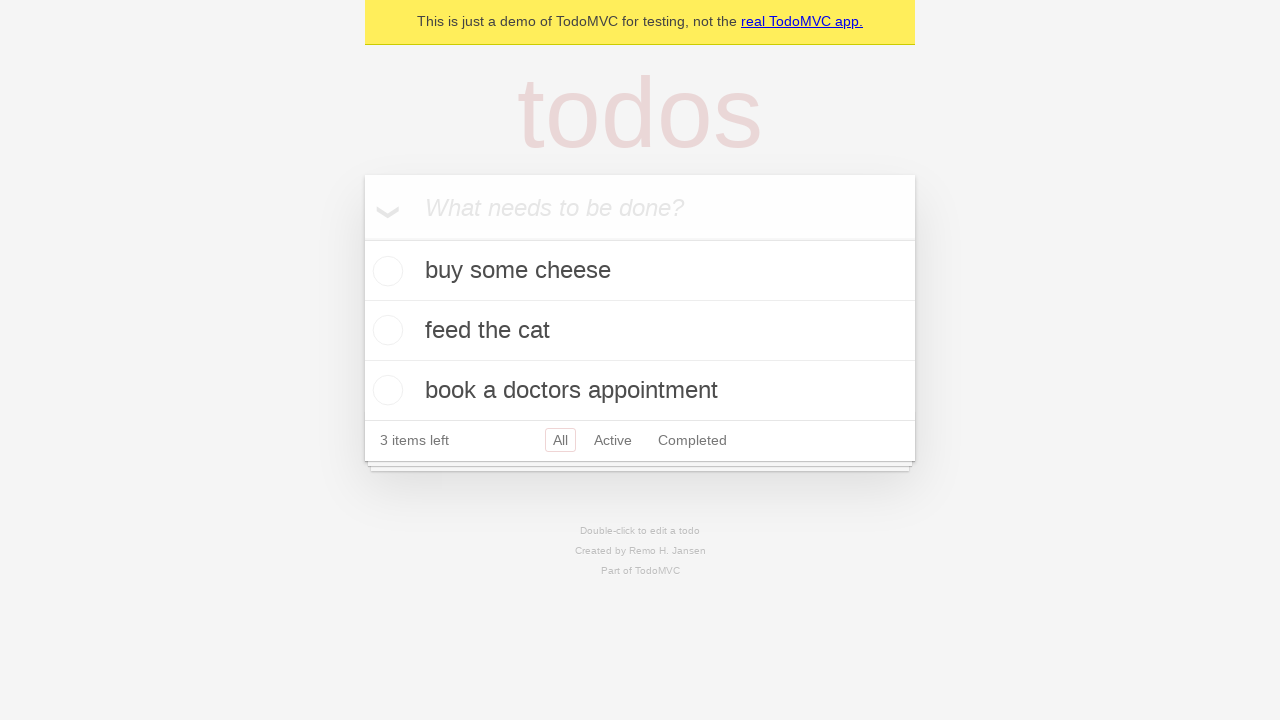

Waited for all three todos to load in the list
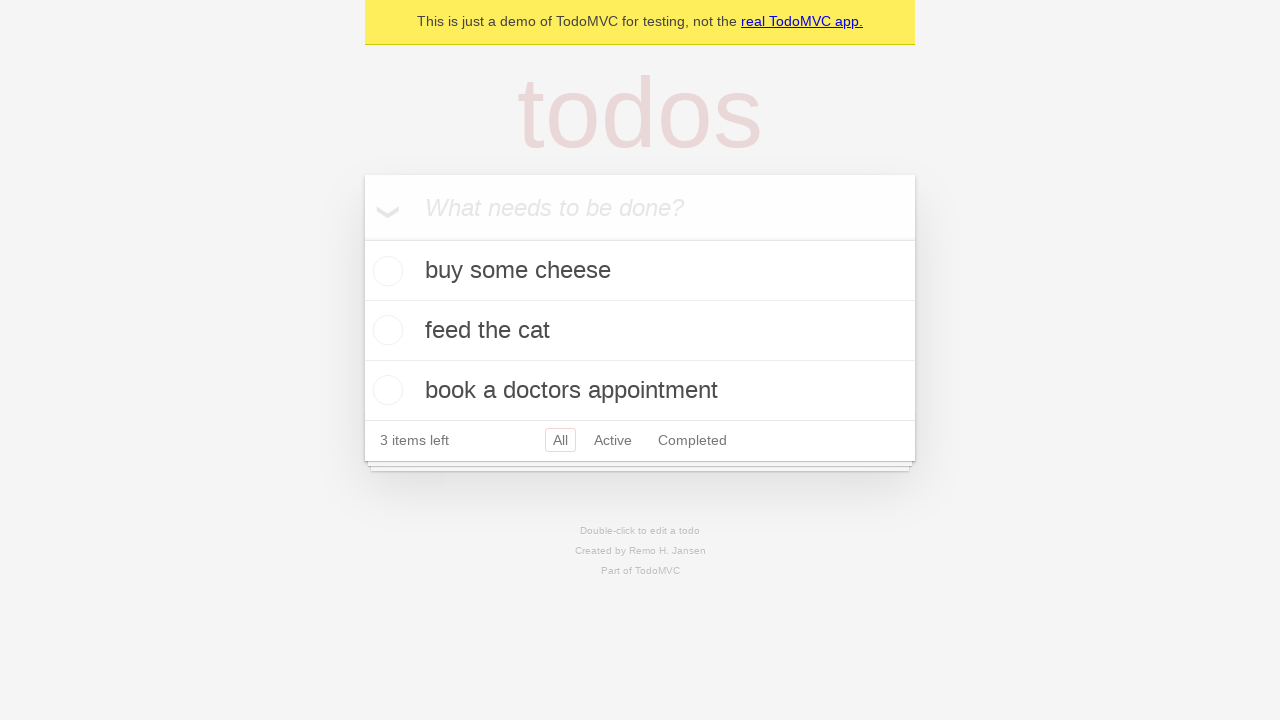

Double-clicked on the second todo item to enter edit mode at (640, 331) on .todo-list li >> nth=1
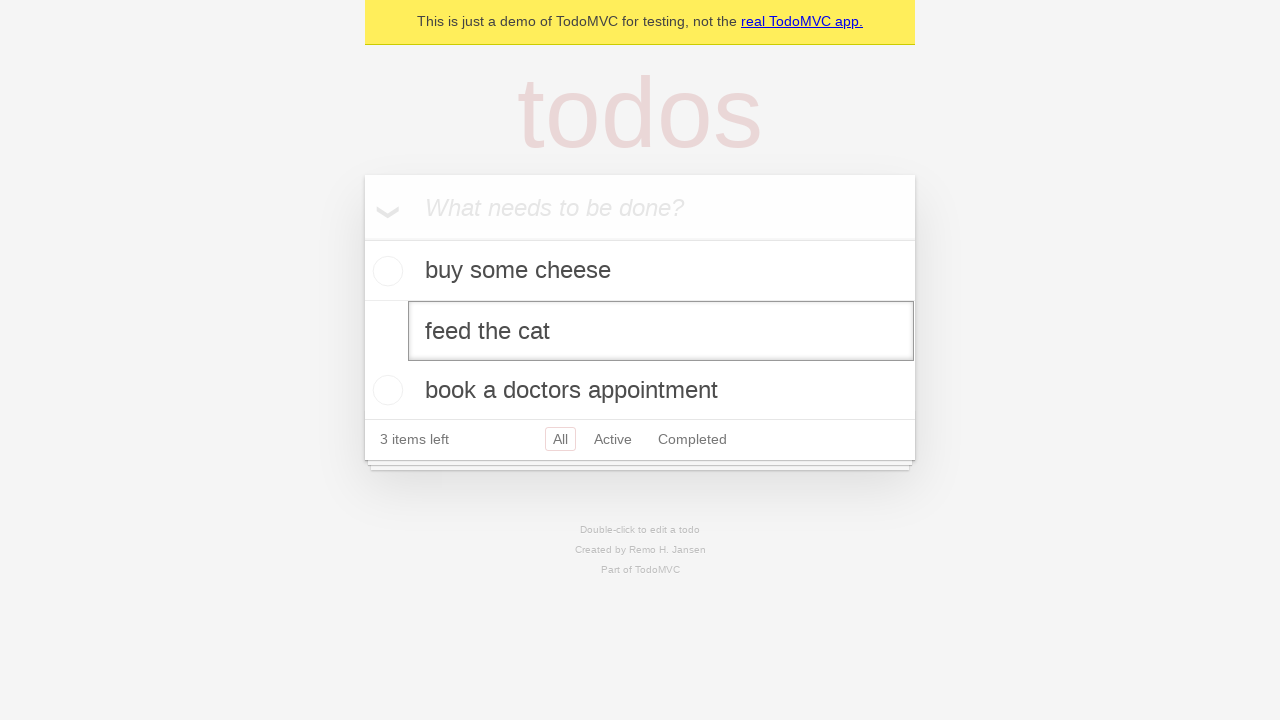

Filled edit field with new text 'buy some sausages' on .todo-list li >> nth=1 >> .edit
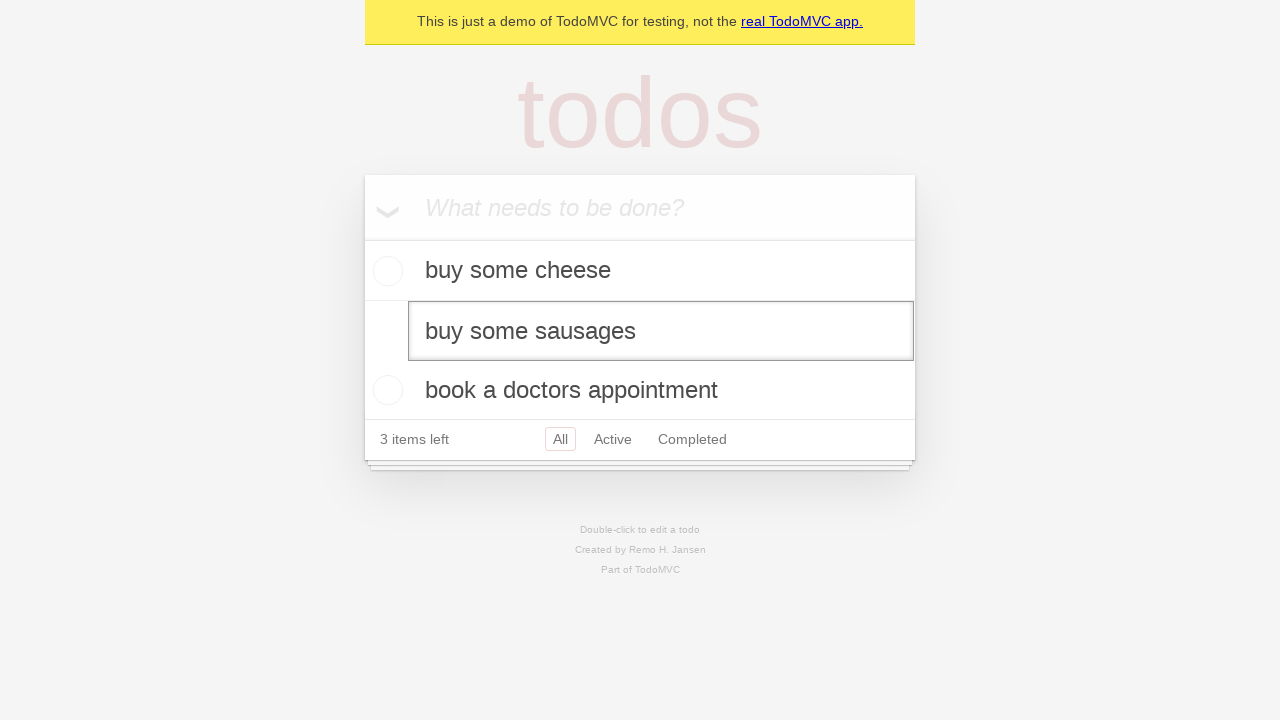

Pressed Enter to confirm the edited todo item on .todo-list li >> nth=1 >> .edit
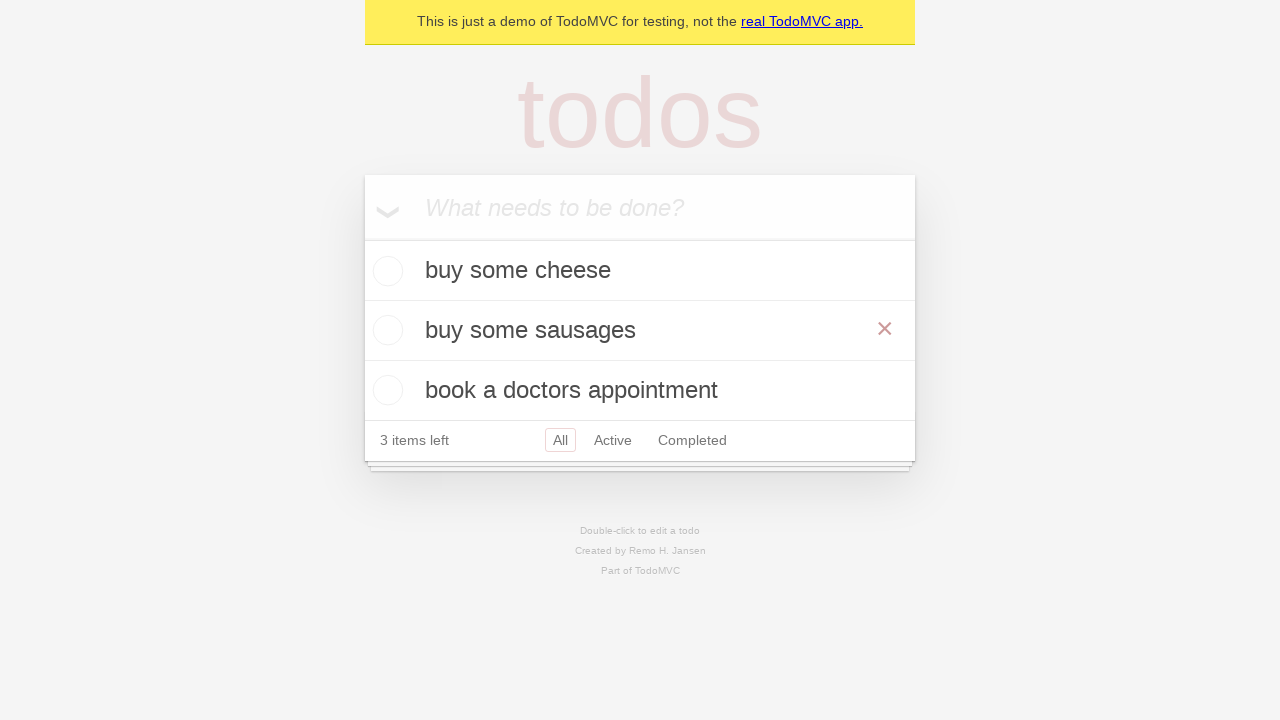

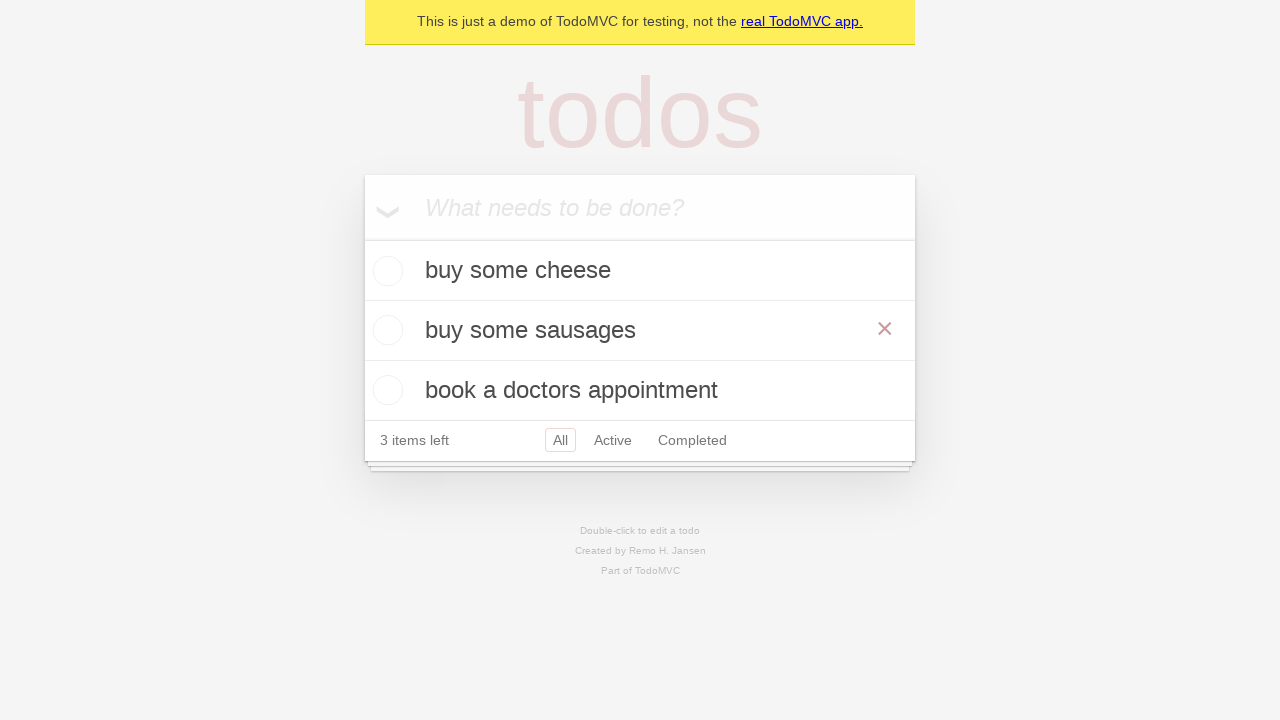